Tests checkbox interaction by clicking it twice and verifying the visibility state of associated text element changes

Starting URL: https://www.w3schools.com/HOWTO/howto_js_display_checkbox_text.asp

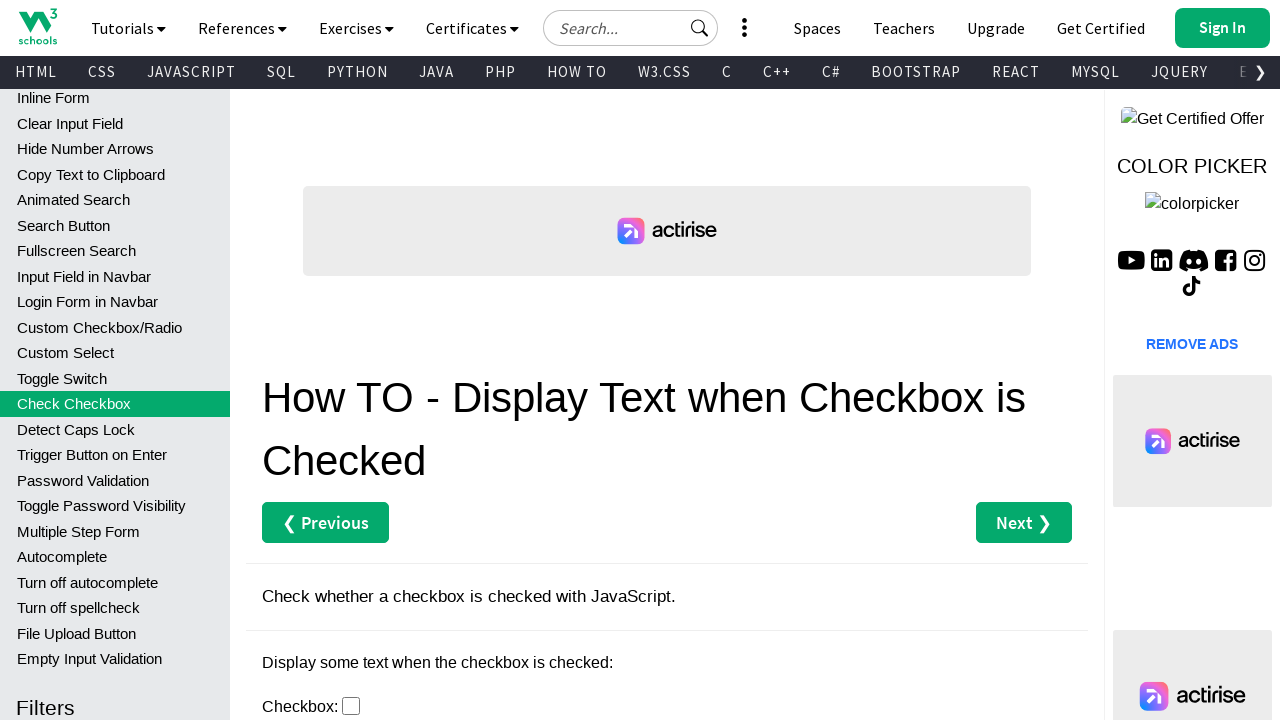

Clicked checkbox to check it at (351, 706) on input#myCheck
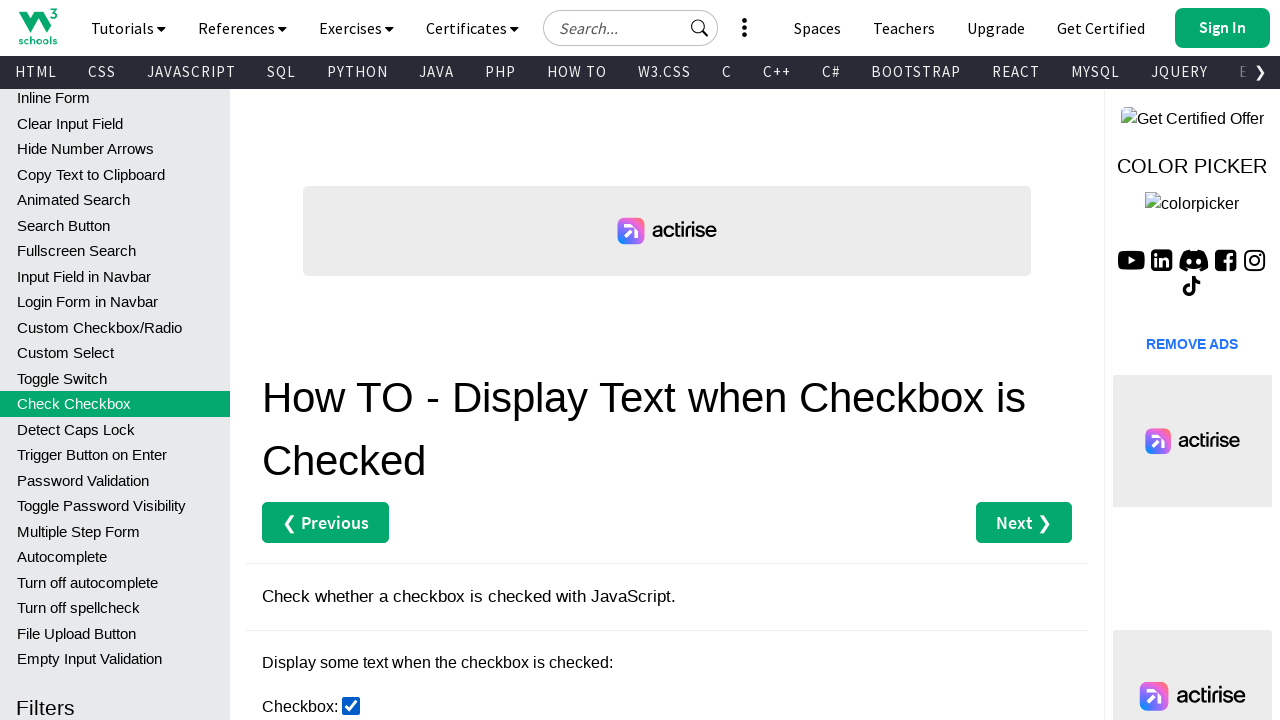

Text element is now visible after checking checkbox
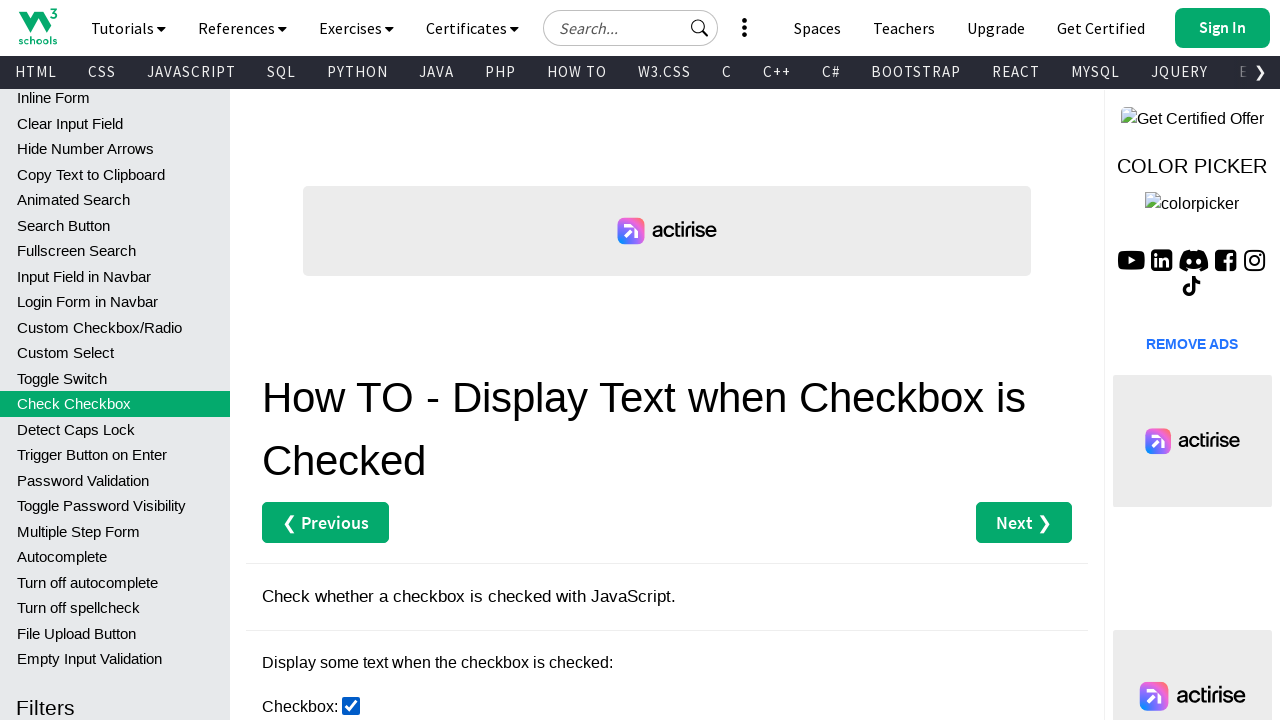

Clicked checkbox to uncheck it at (351, 706) on input#myCheck
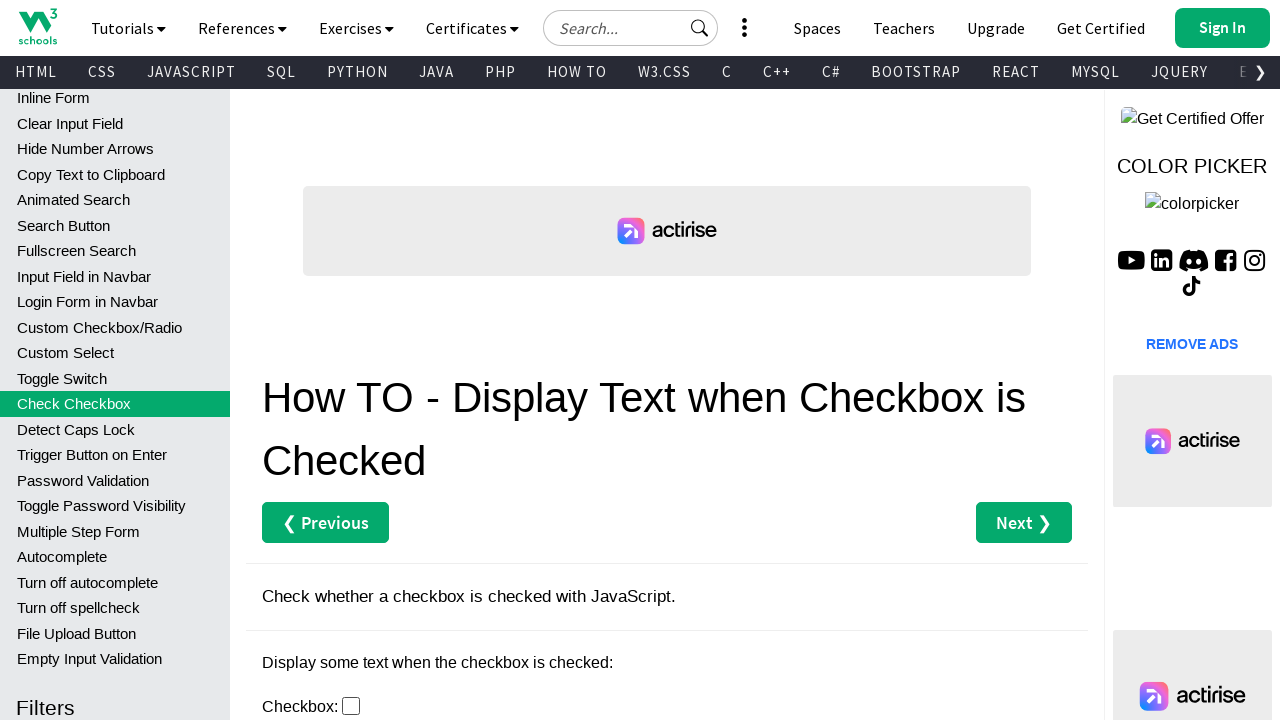

Text element is now hidden after unchecking checkbox
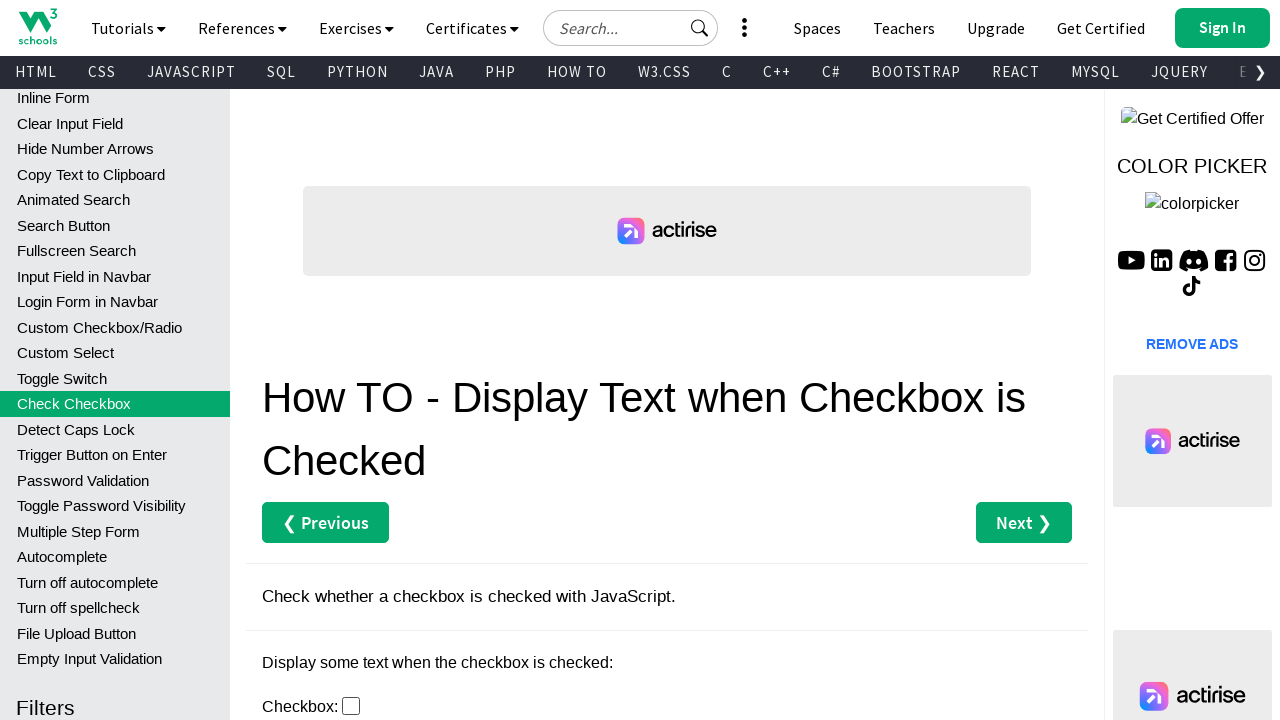

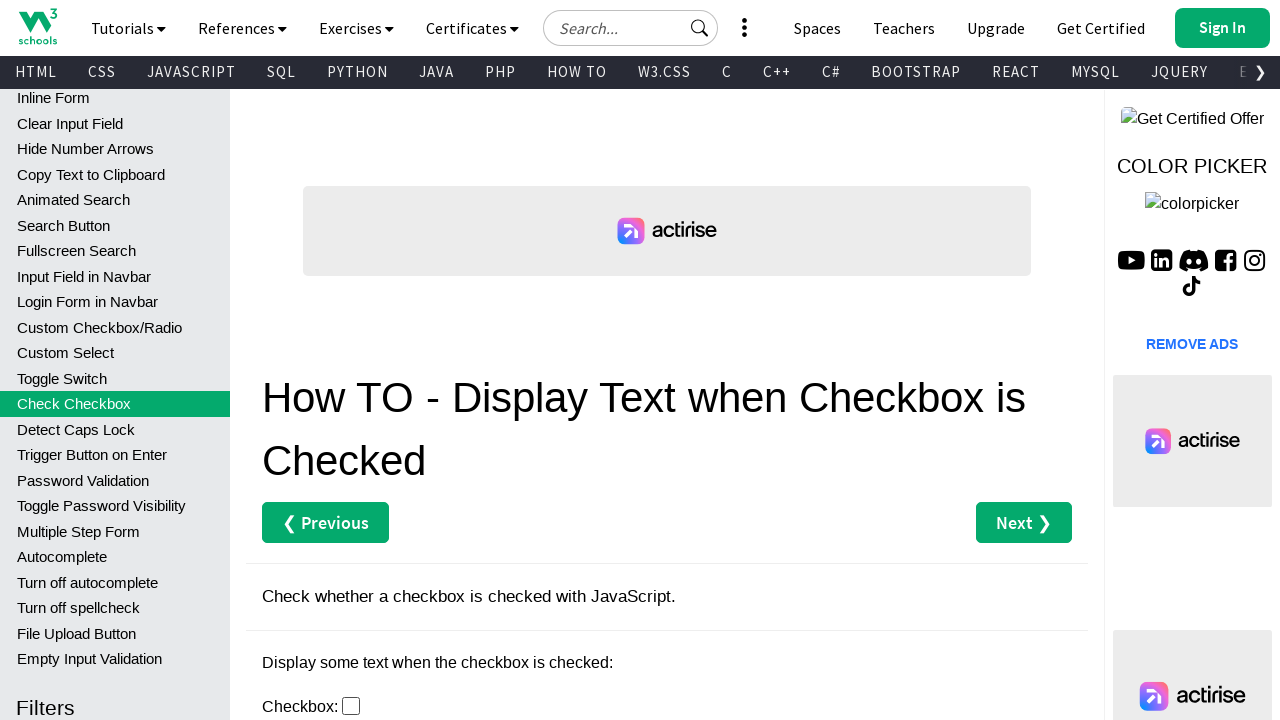